Tests adding a task to a to-do list application with a different text value

Starting URL: https://herziopinto.github.io/lista-de-tarefas/

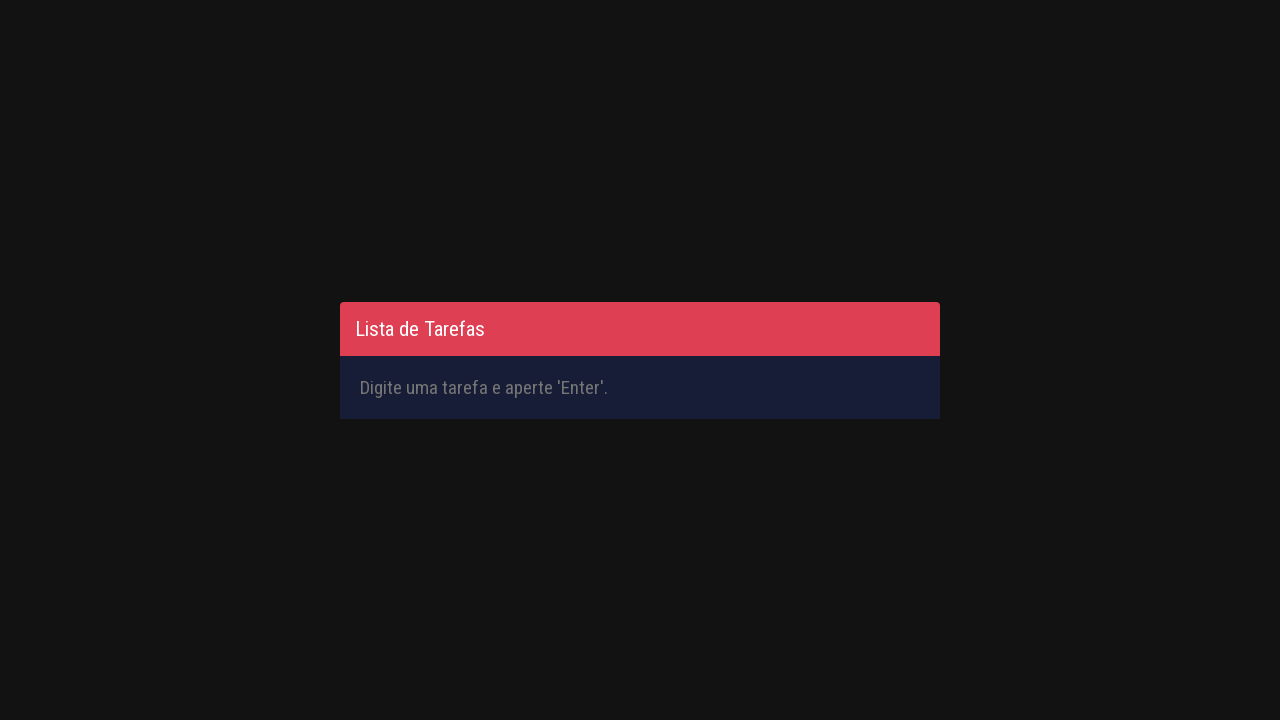

Filled task input field with 'Aprender Selenium' on #inputTask
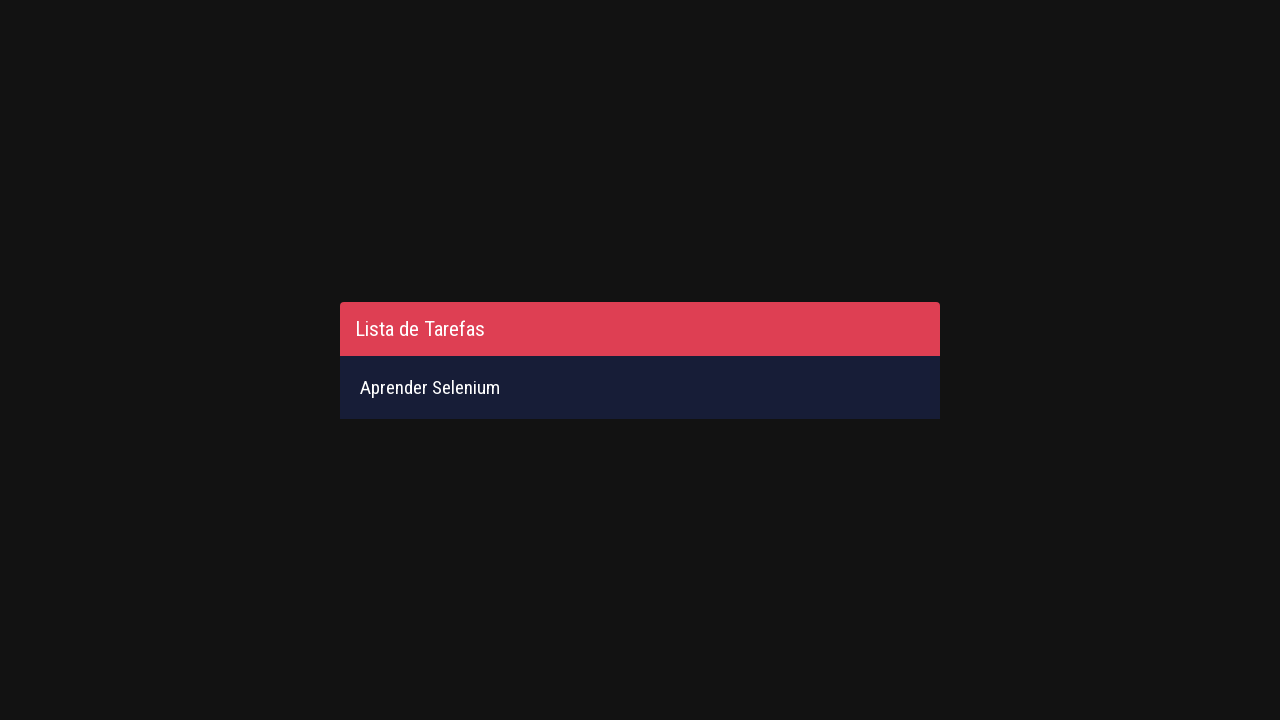

Pressed Enter to submit the task on #inputTask
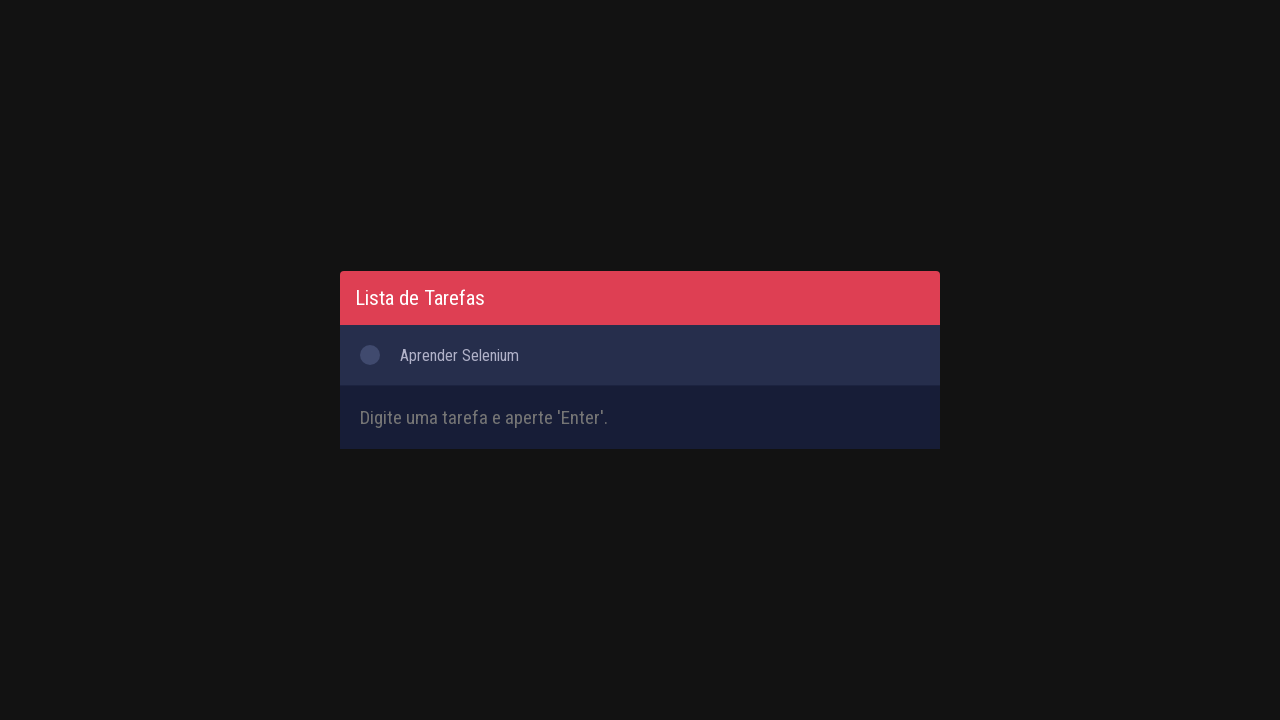

Task appeared in the list
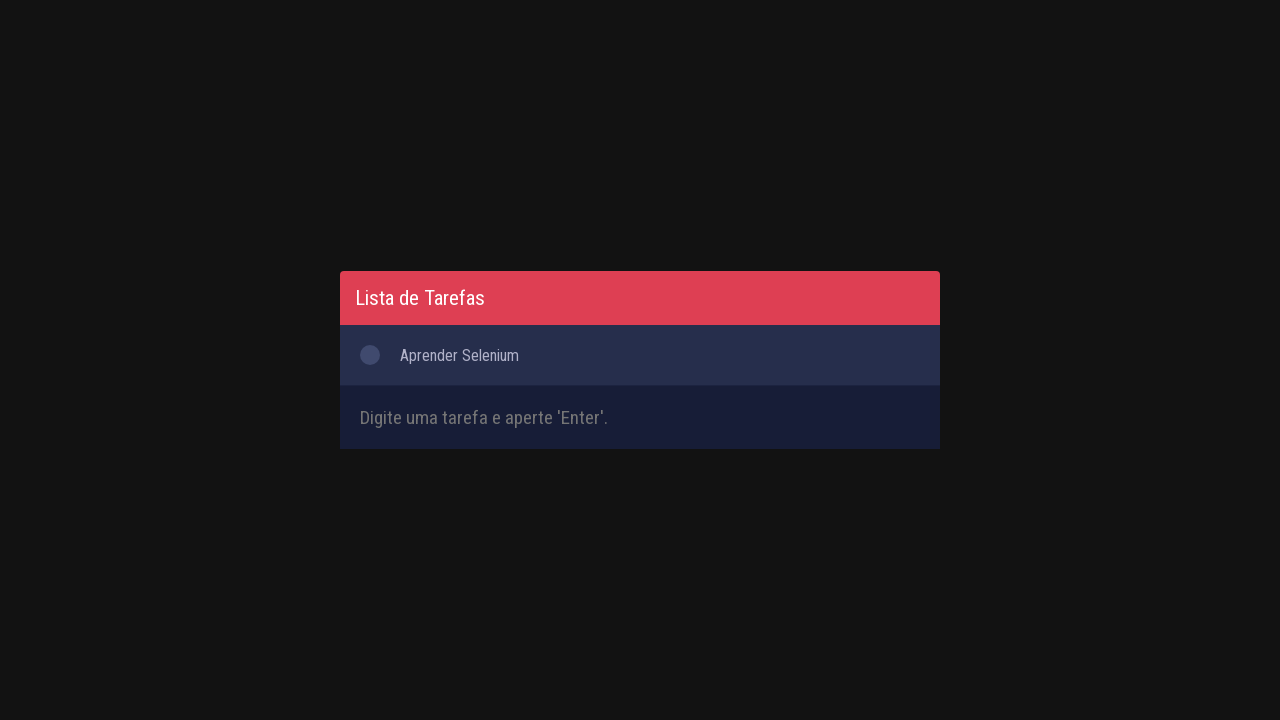

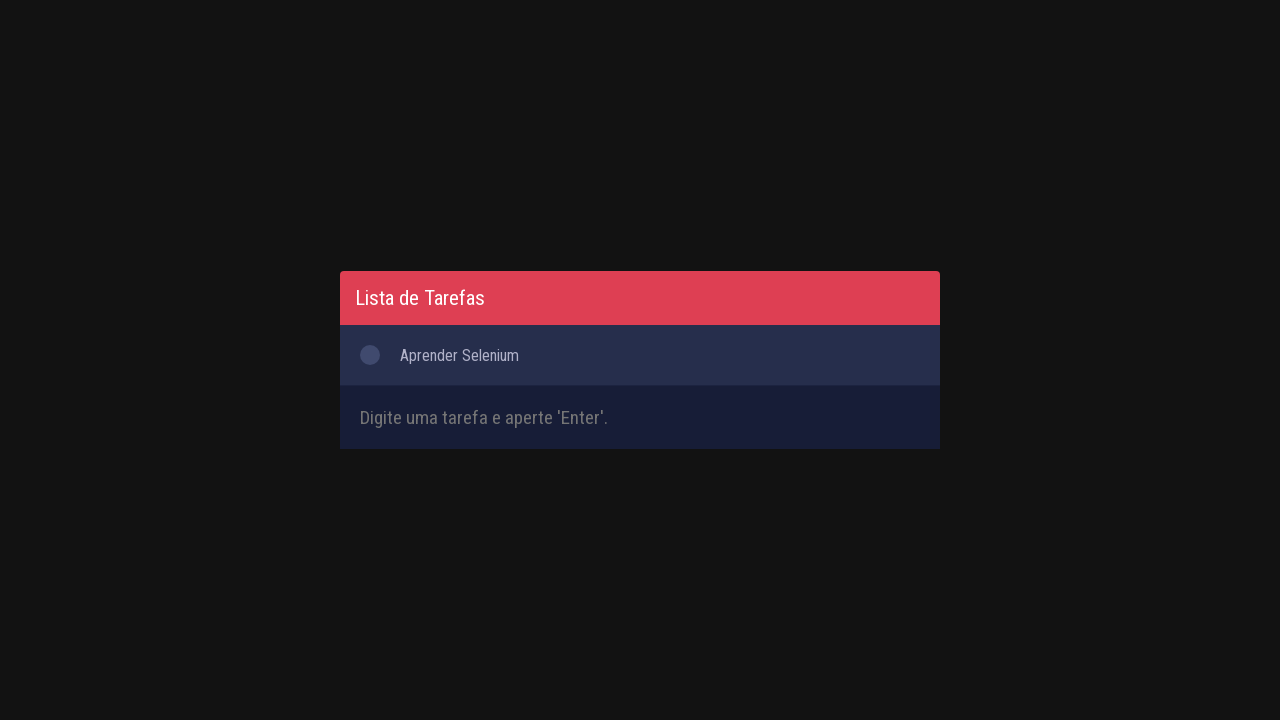